Tests drag and drop functionality by dragging an element from source to target location within an iframe

Starting URL: https://jqueryui.com/droppable/

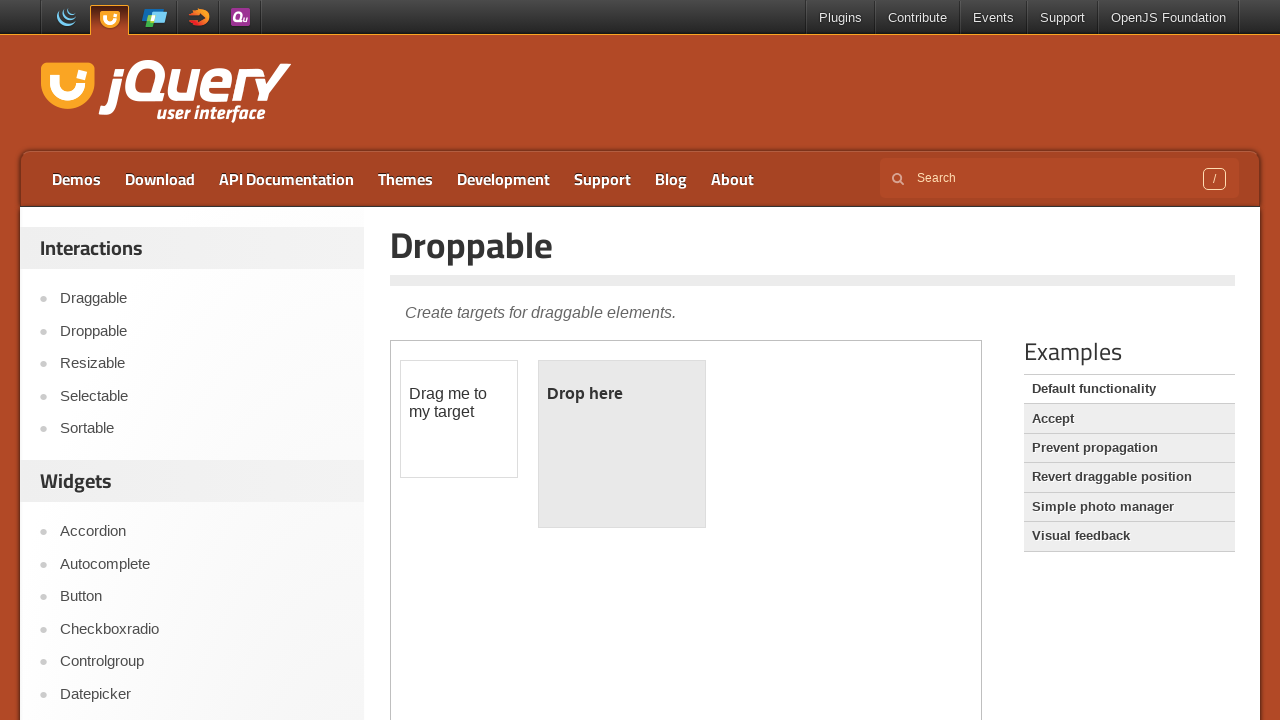

Retrieved all iframes from the page
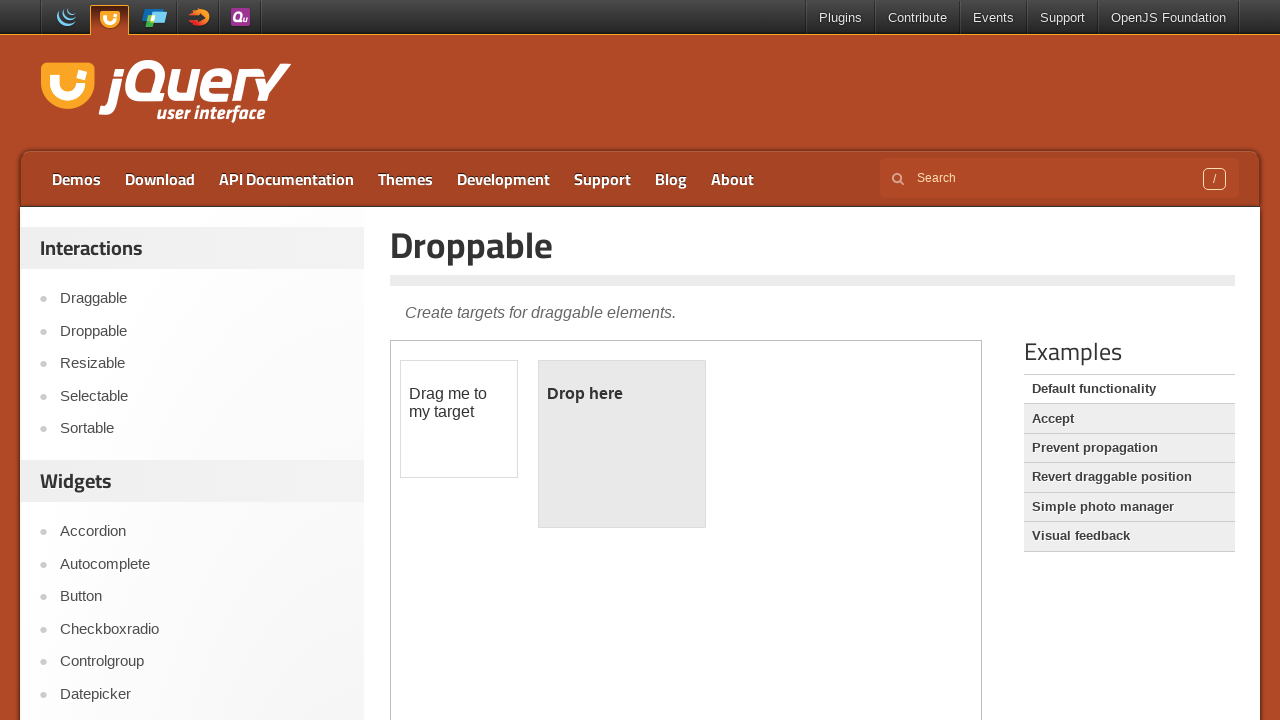

Switched to the first iframe containing drag and drop elements
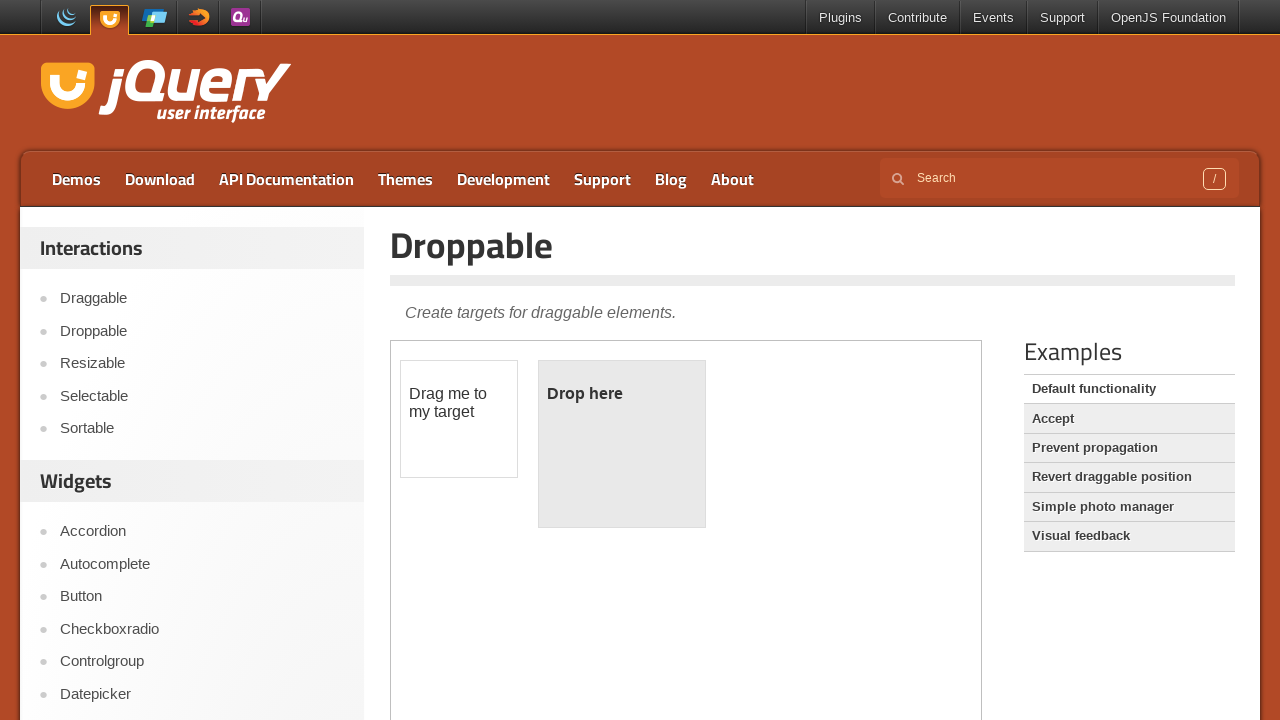

Located the draggable element
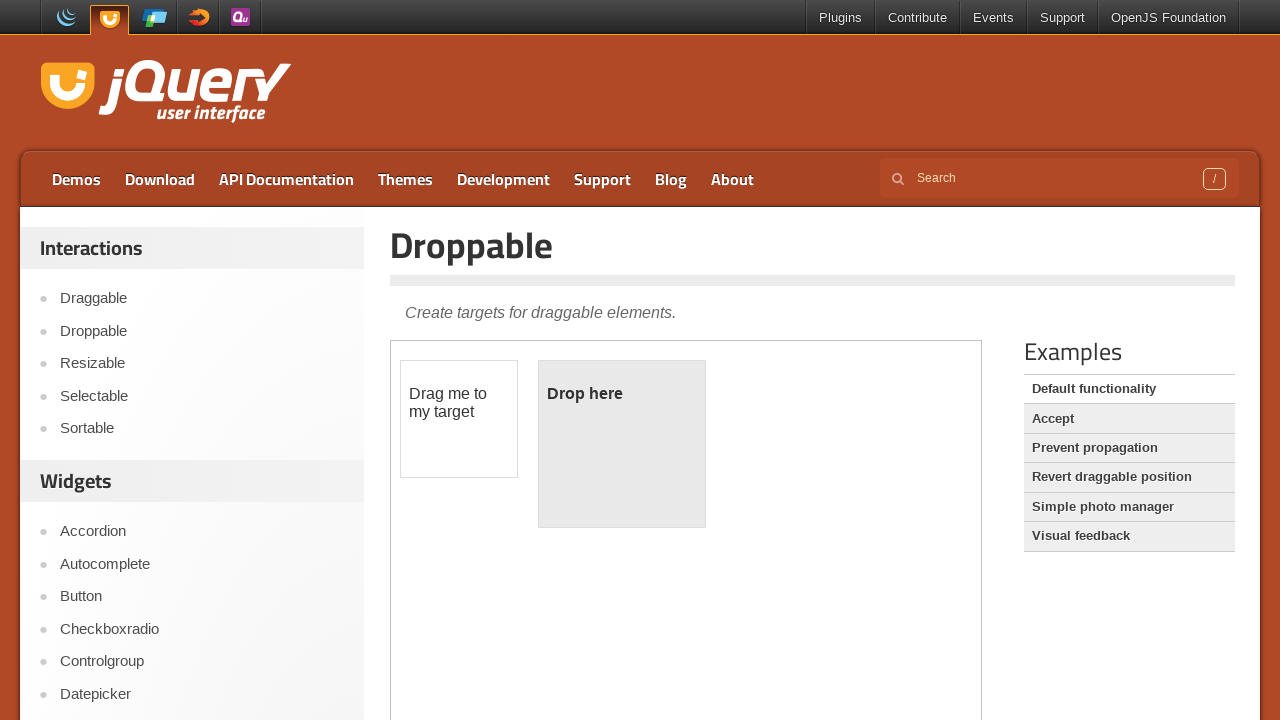

Located the droppable target element
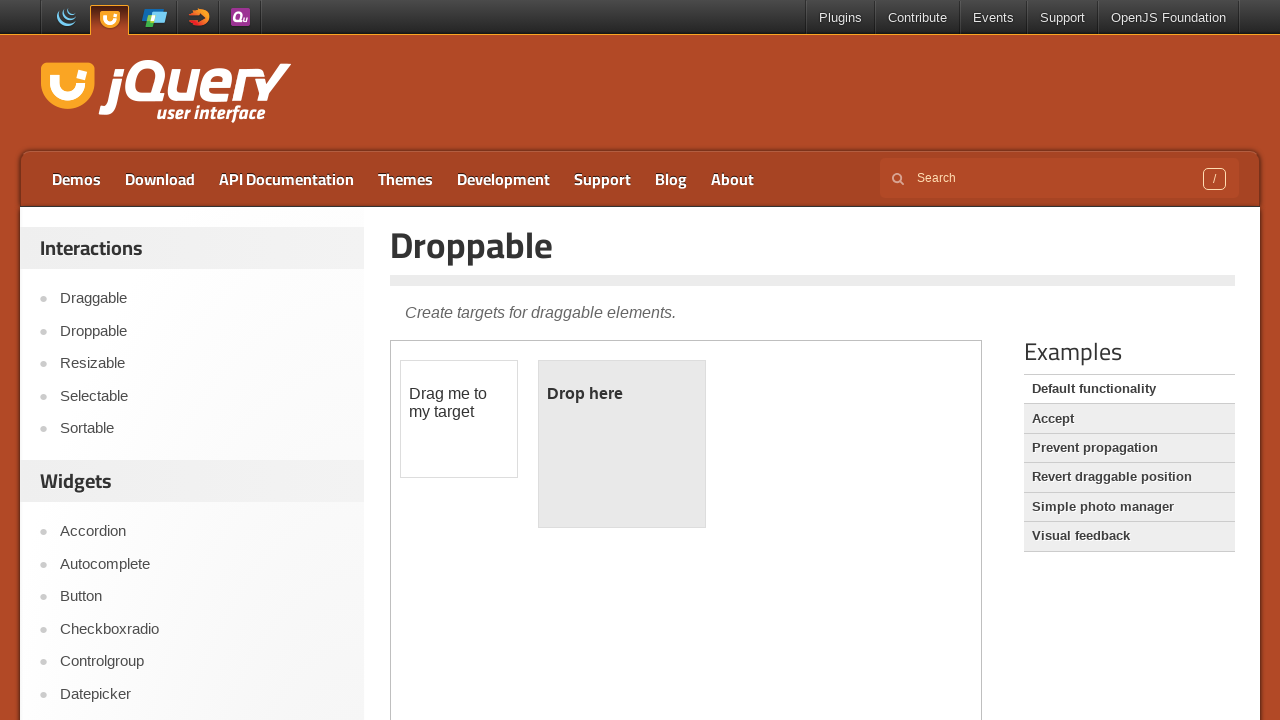

Dragged the draggable element to the droppable target at (622, 444)
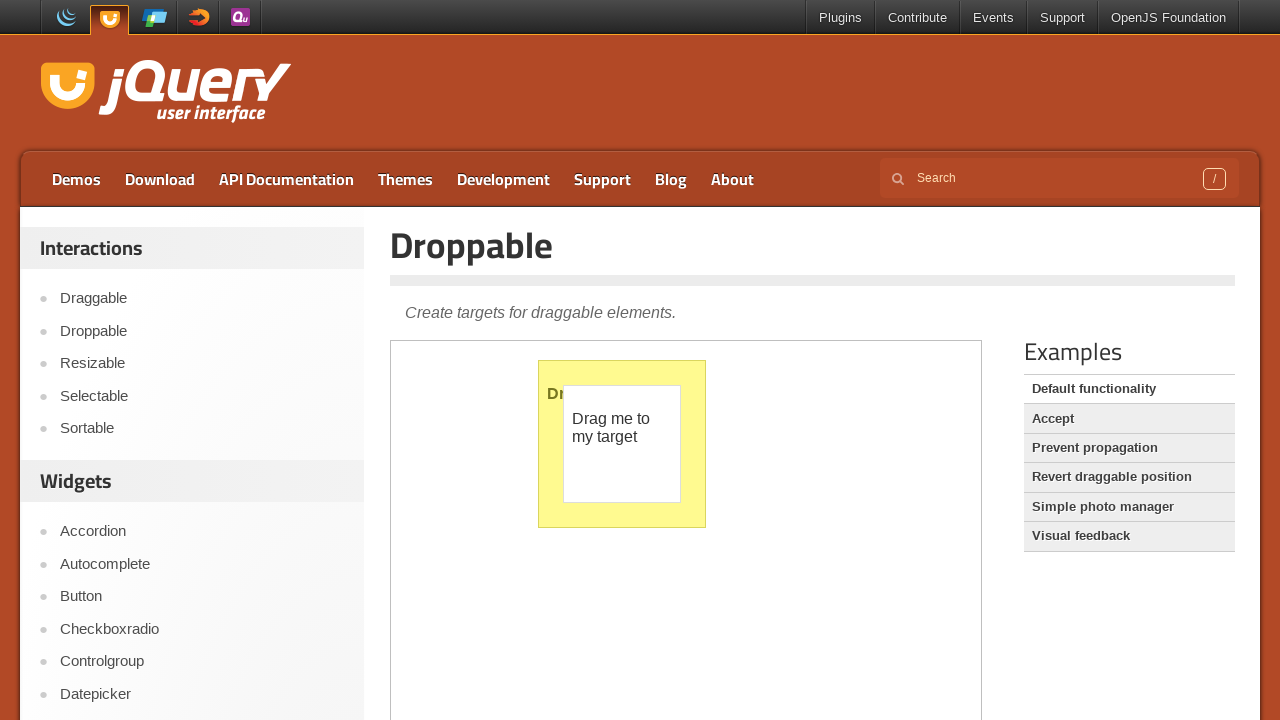

Drag and drop action completed successfully
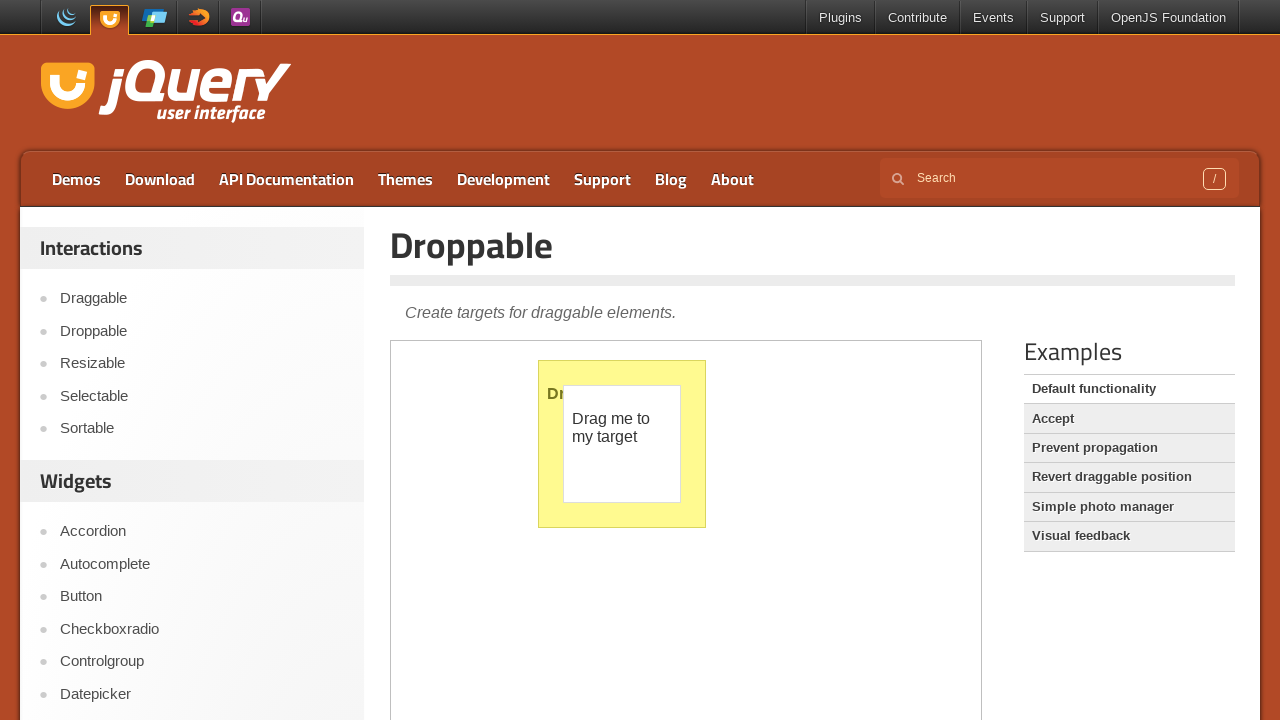

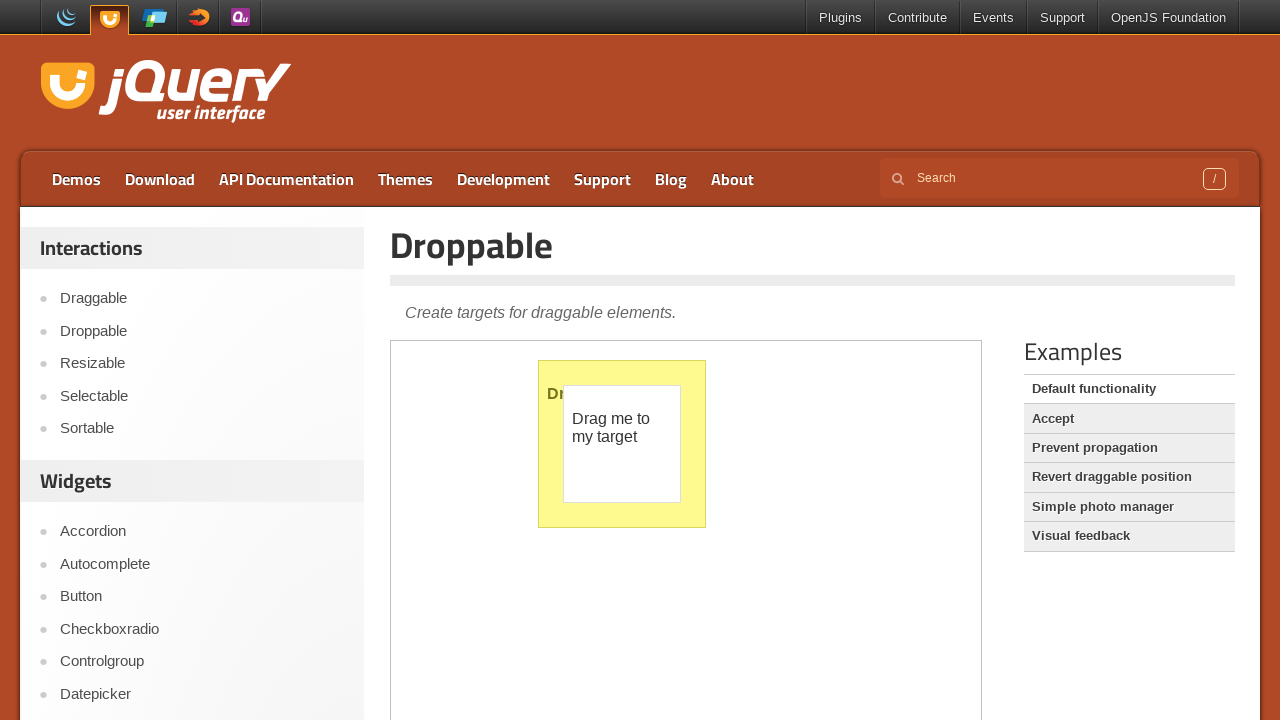